Tests alphabetical A-Z sorting functionality on the Apparel category page by selecting the sort option and verifying products are sorted

Starting URL: https://www.mollyjogger.com/

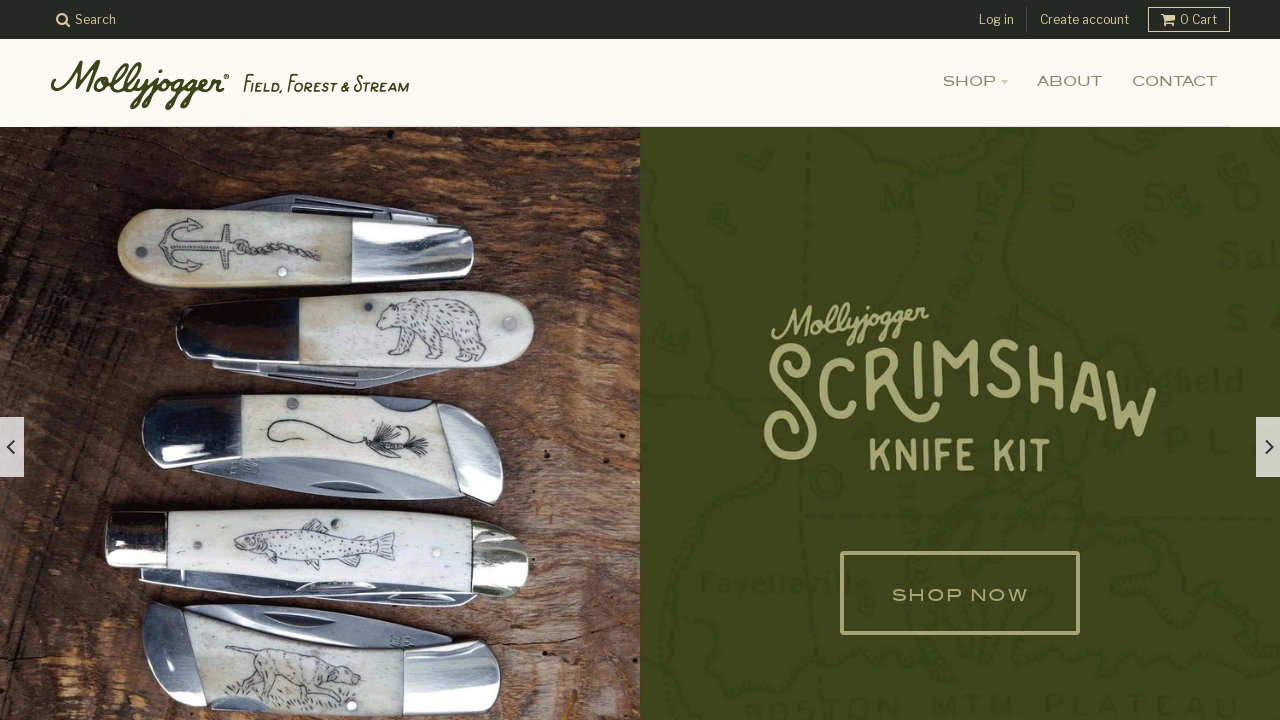

Hovered over Shop navigation link at (975, 82) on #page >> internal:role=navigation >> internal:role=link[name="Shop"s]
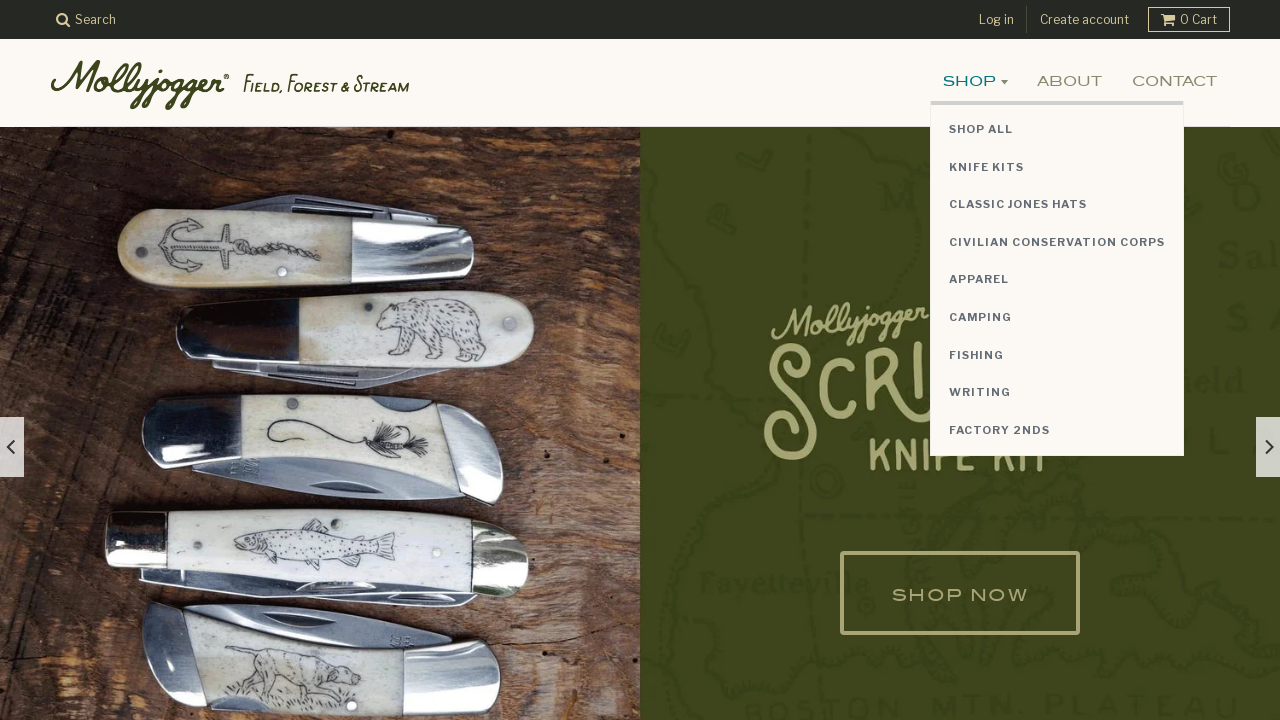

Clicked on Apparel category link at (1057, 280) on internal:role=link[name="Apparel"s]
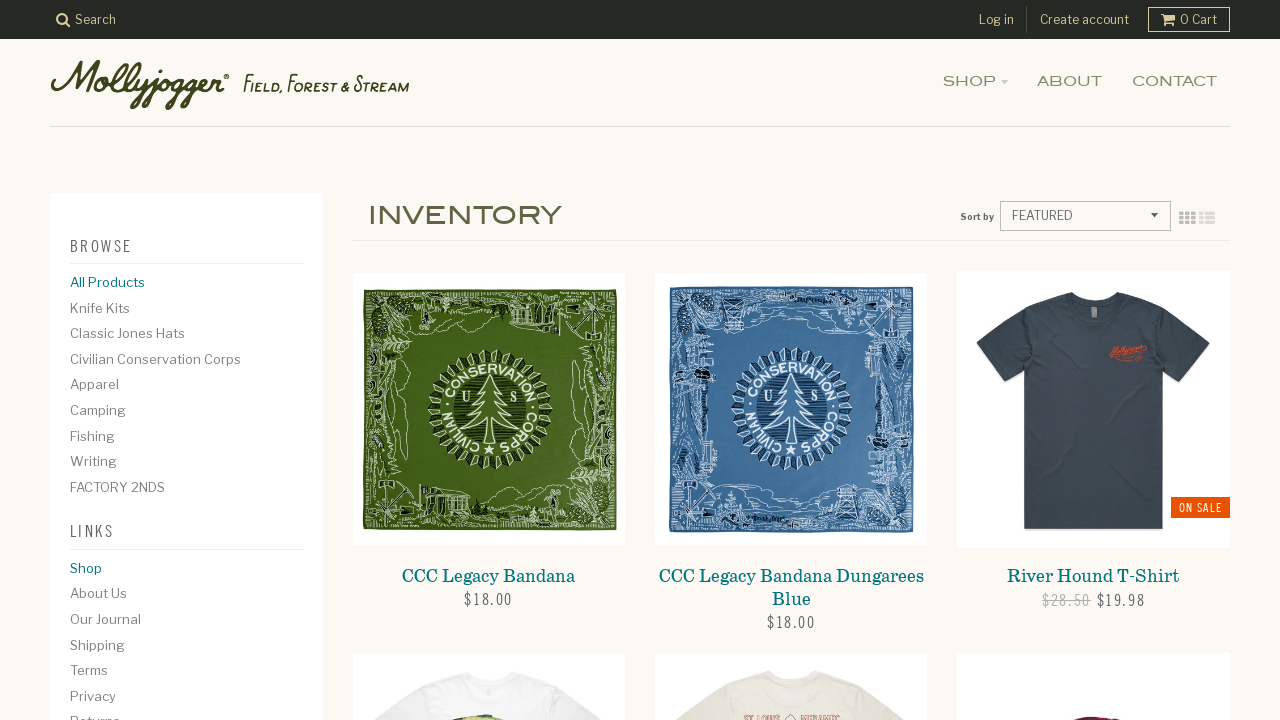

Inventory text became visible on Apparel page
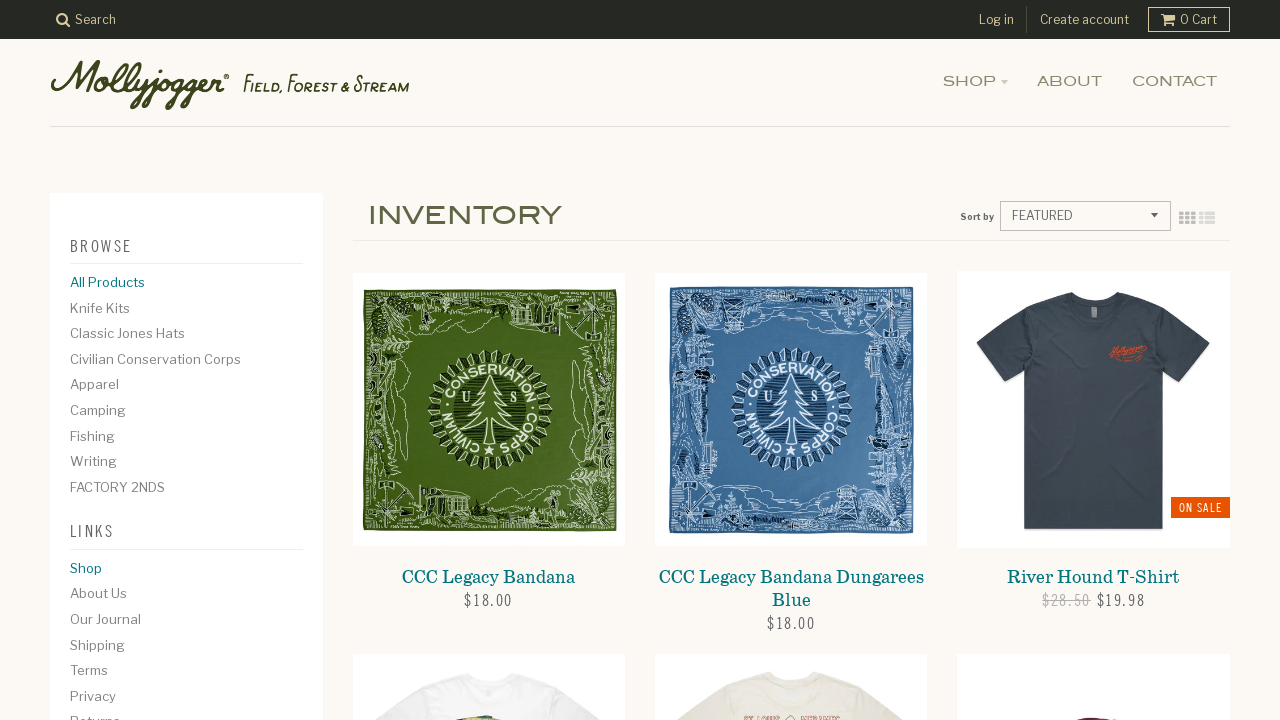

Selected alphabetical A-Z sort option (title-ascending) on internal:label="Sort by"i
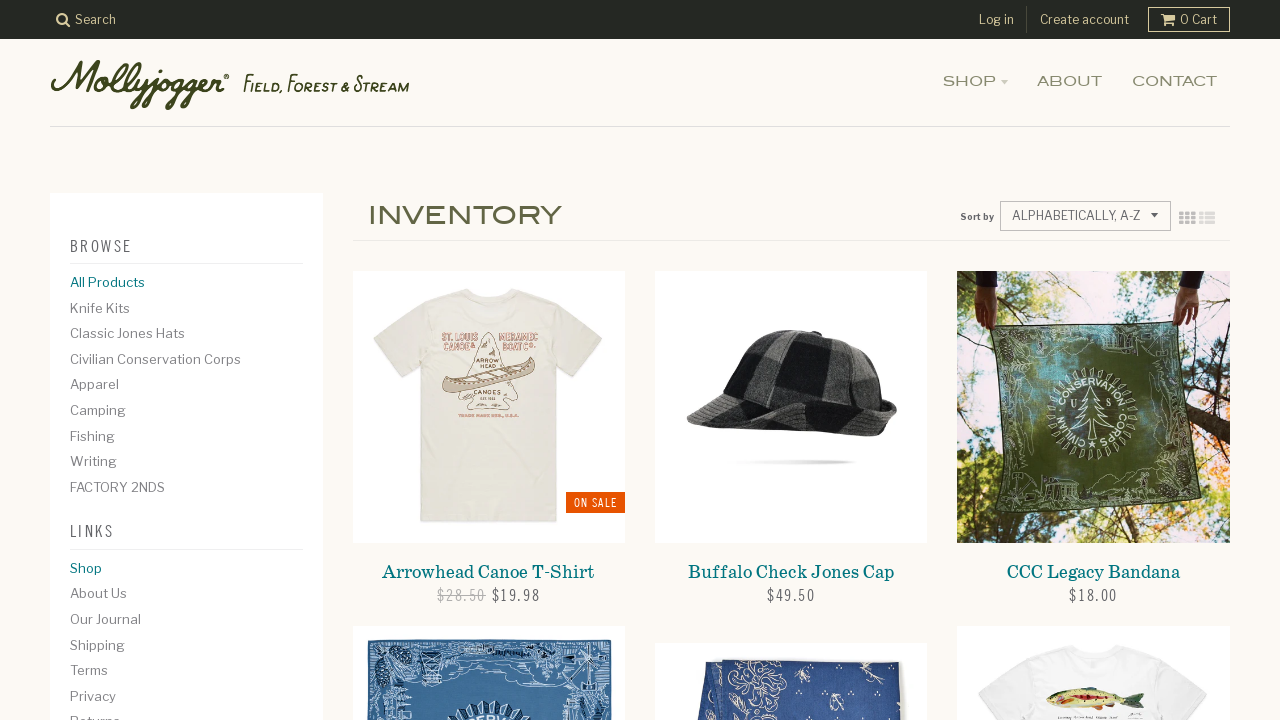

Waited for products to re-sort (2000ms)
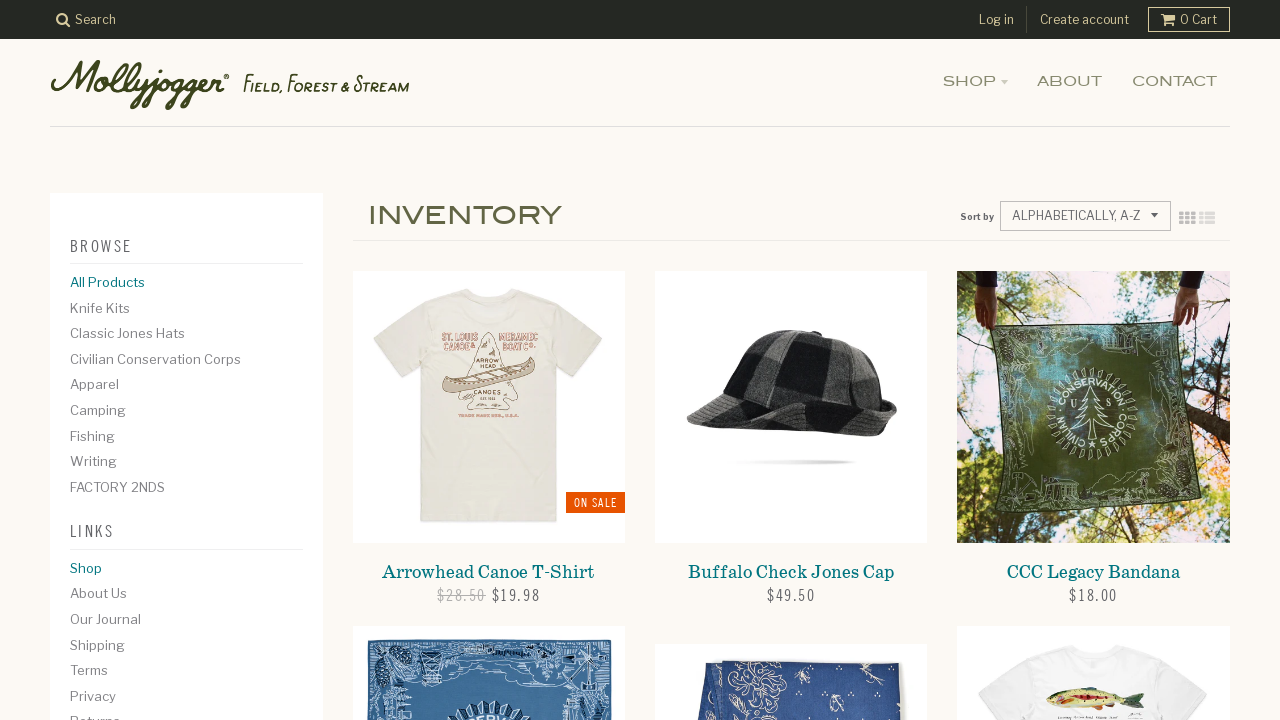

Verified Inventory text remains visible after sorting
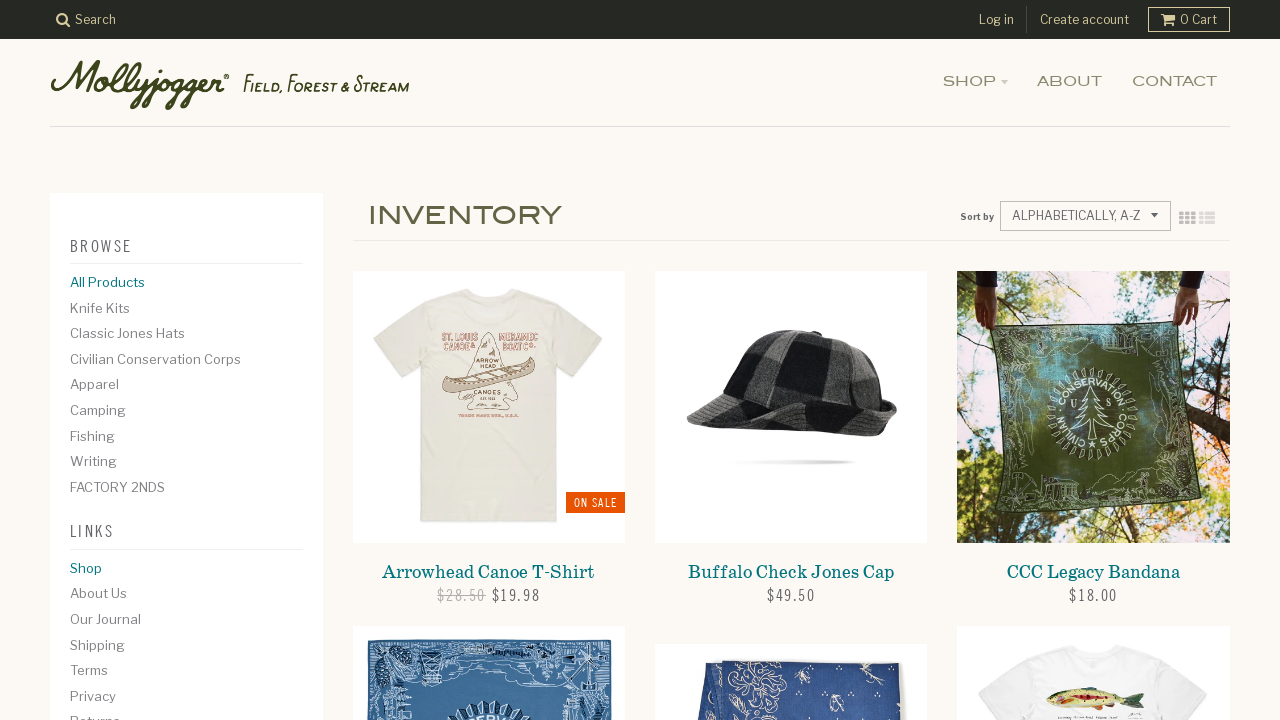

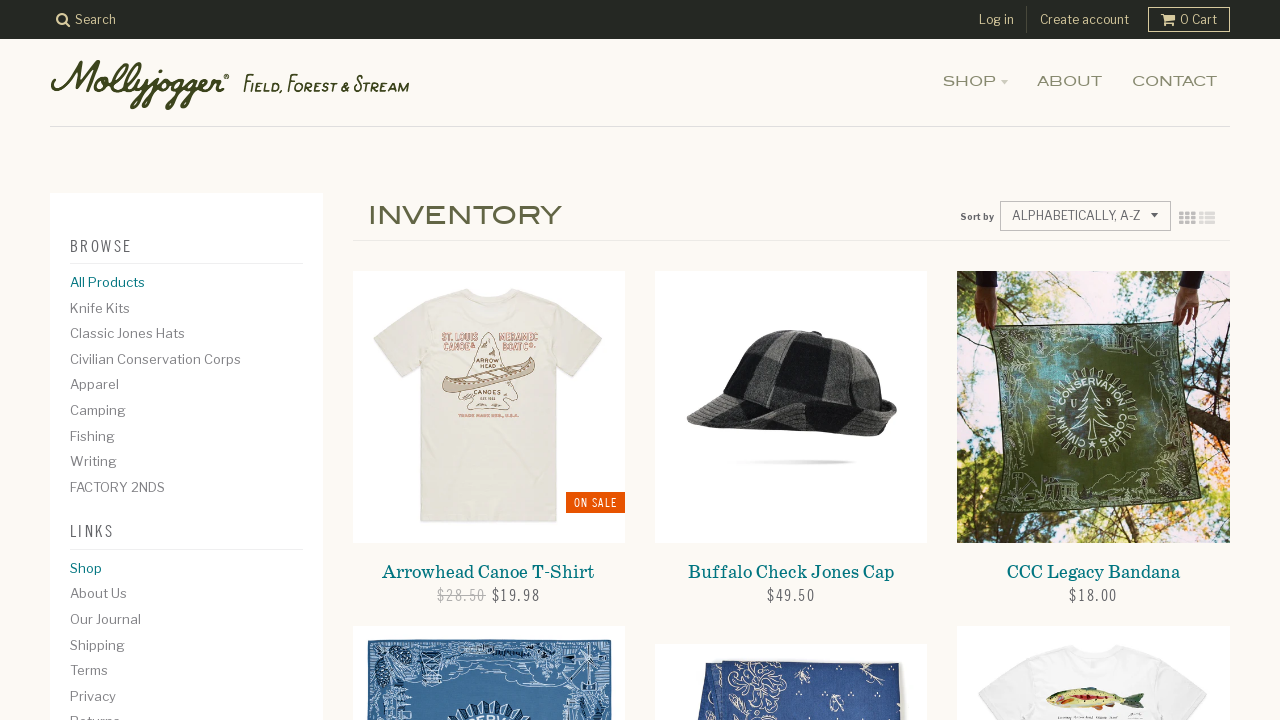